Tests autocomplete functionality by typing a character, waiting for suggestions to appear, and randomly selecting one of the suggestions to verify it populates the search field correctly

Starting URL: http://www.seleniumui.moderntester.pl/autocomplete.php

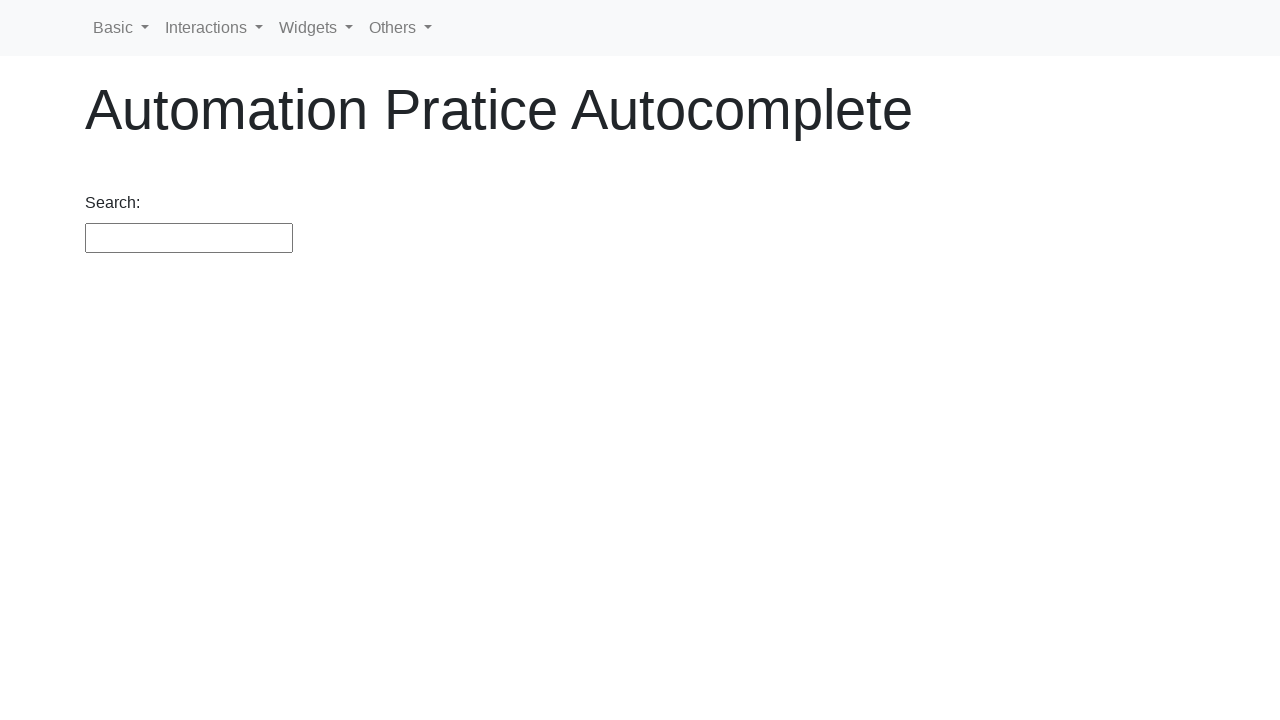

Typed 'a' into the search field to trigger autocomplete on #search
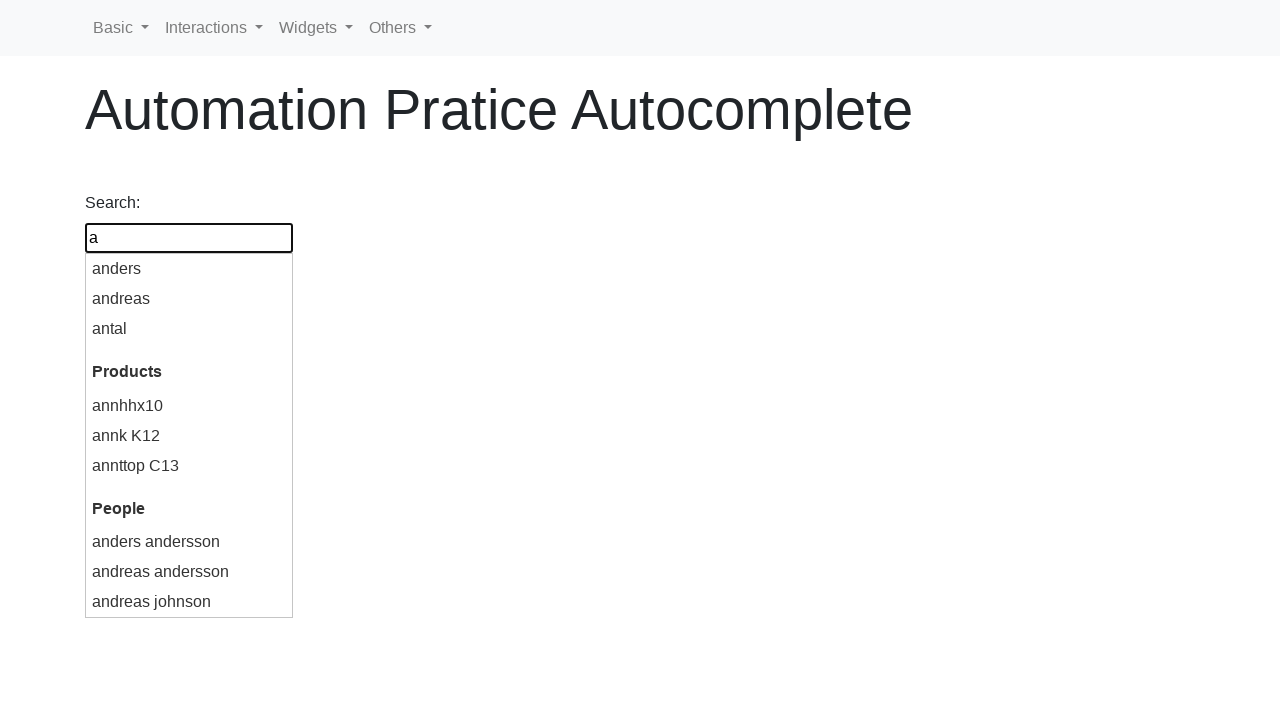

Autocomplete suggestions appeared
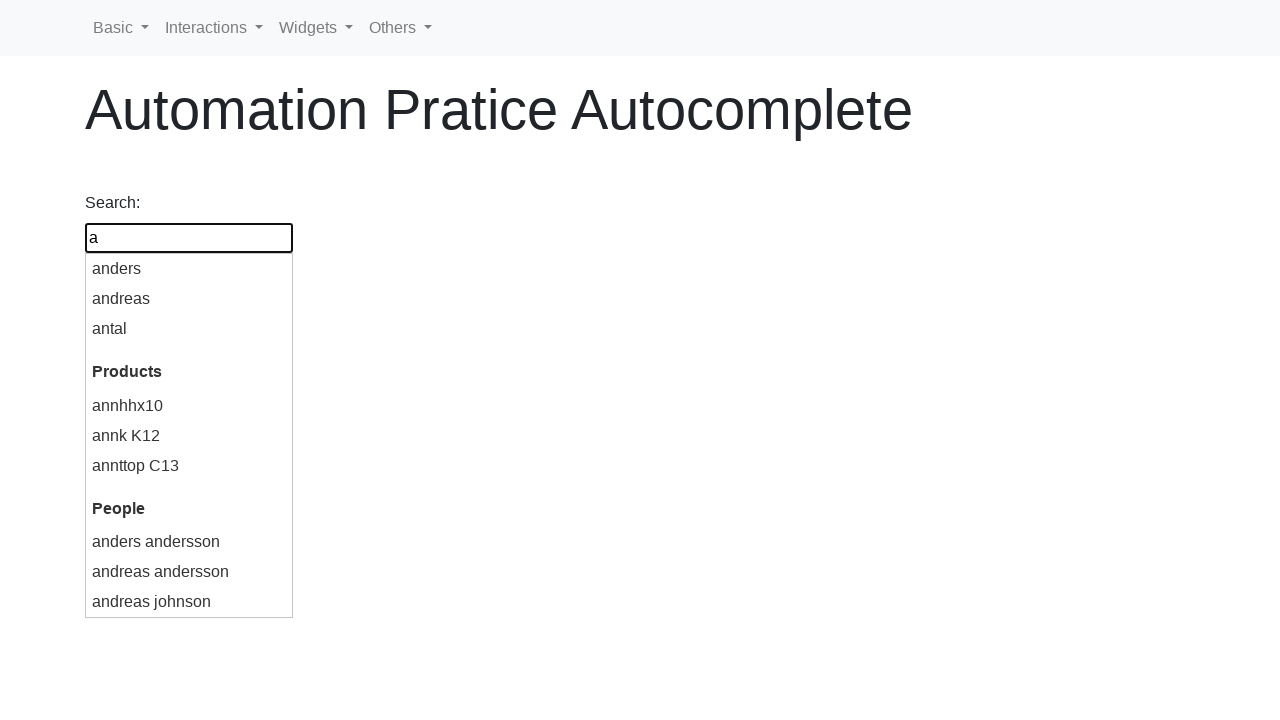

Retrieved 9 autocomplete suggestions
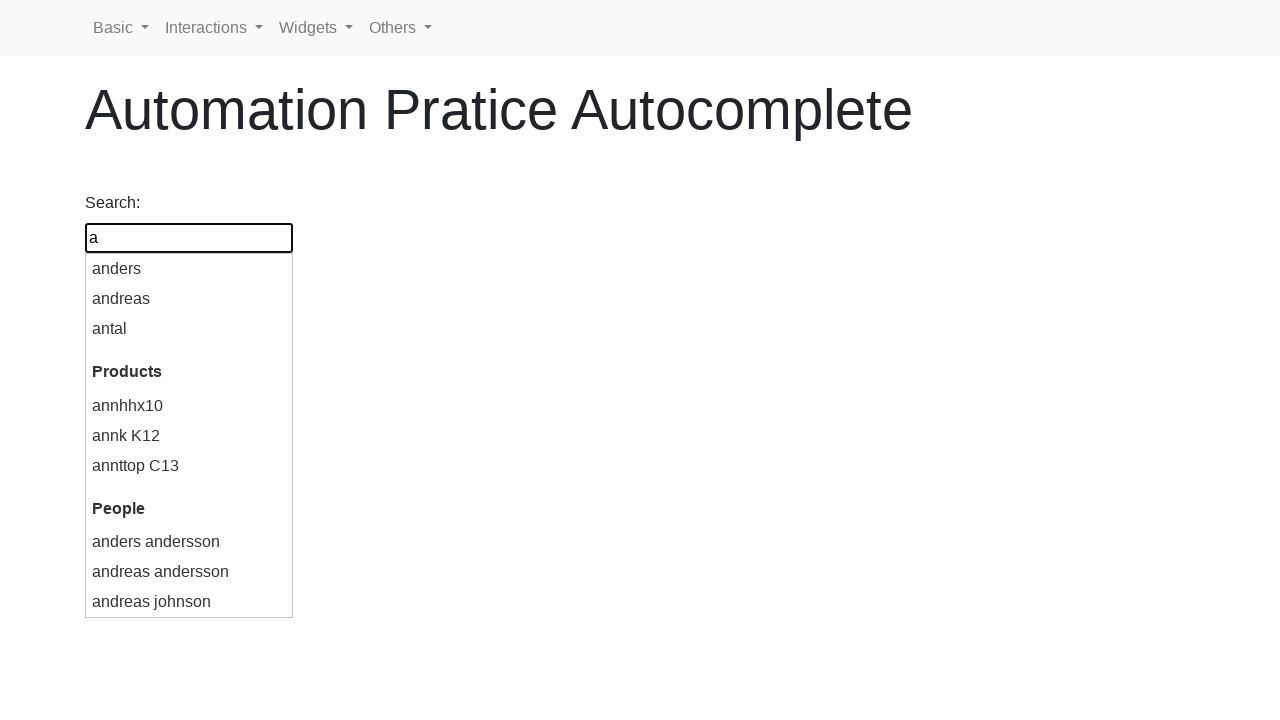

Extracted text from all suggestions: ['anders', 'andreas', 'antal', 'annhhx10', 'annk K12', 'annttop C13', 'anders andersson', 'andreas andersson', 'andreas johnson']
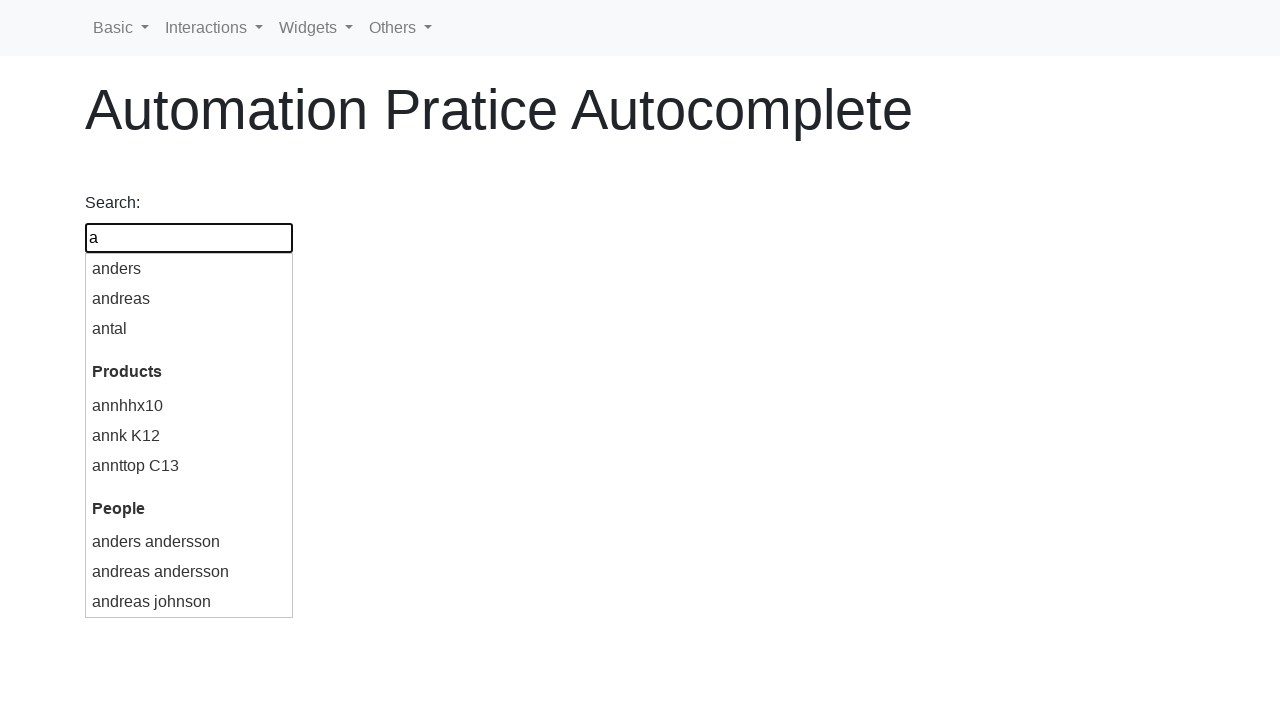

Randomly selected suggestion at index 8
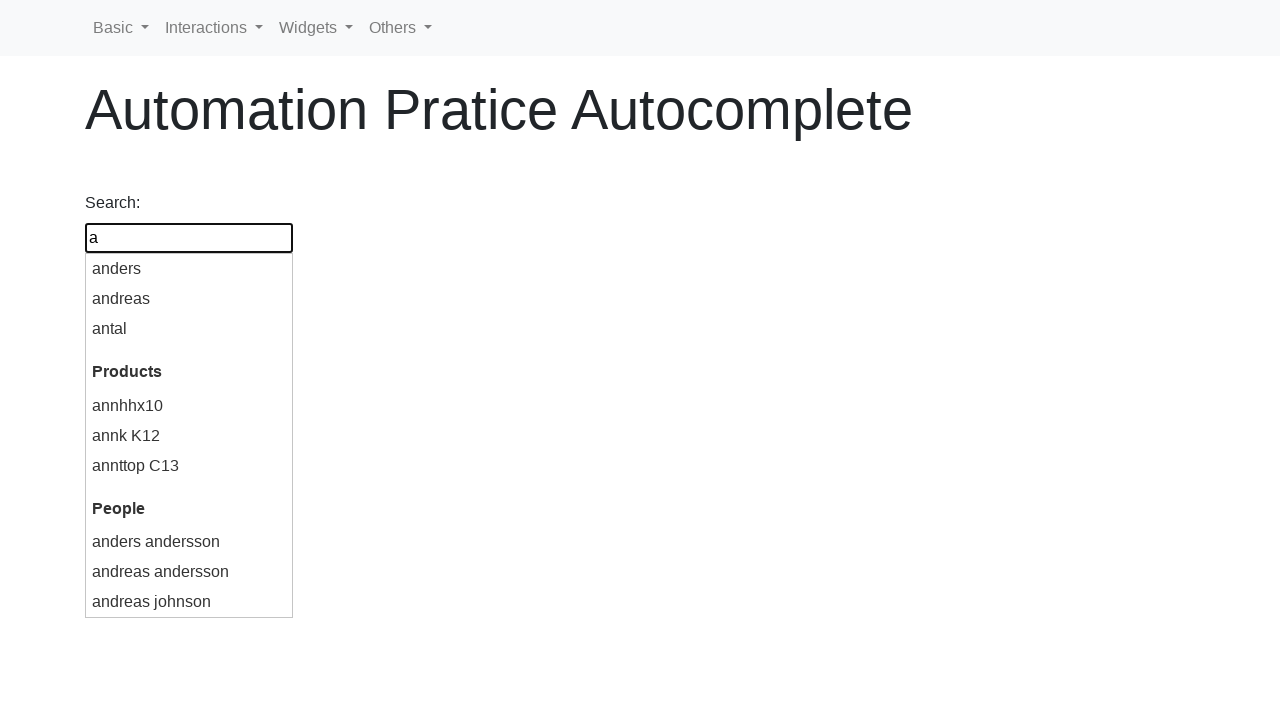

Selected suggestion text: 'andreas johnson'
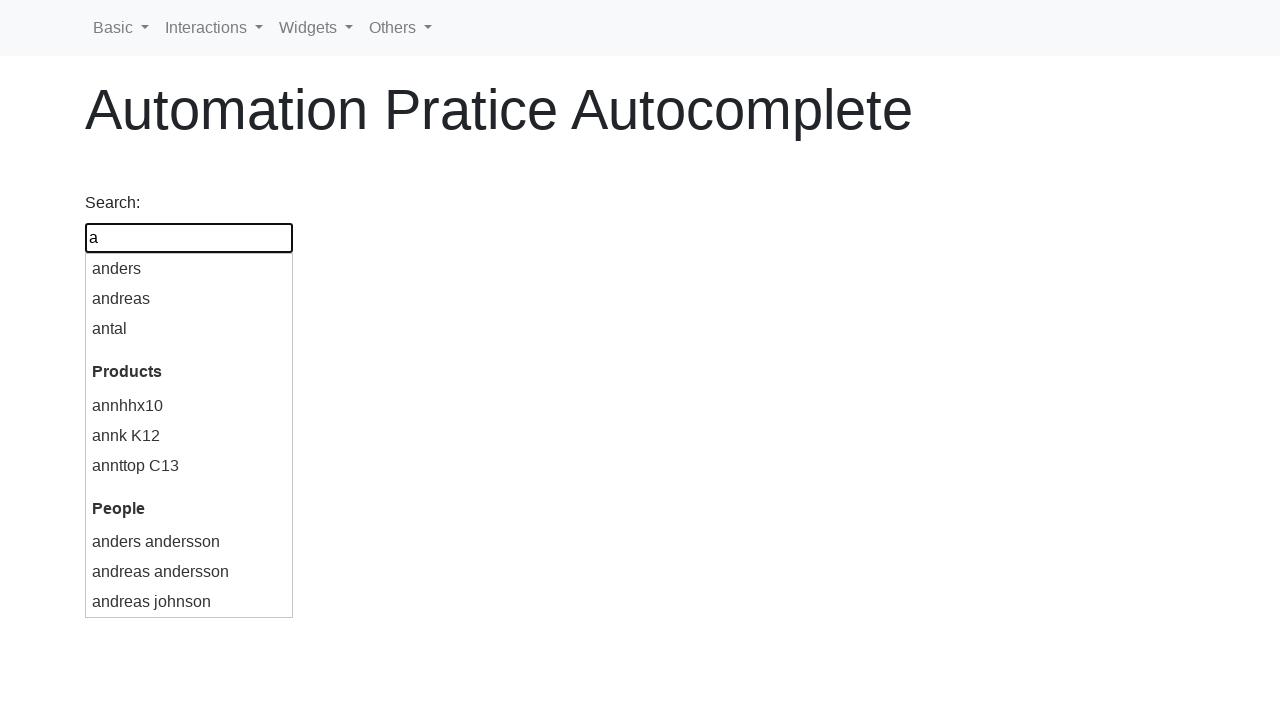

Clicked on the randomly selected suggestion 'andreas johnson' at (189, 602) on xpath=//div[@class='ui-menu-item-wrapper'] >> nth=8
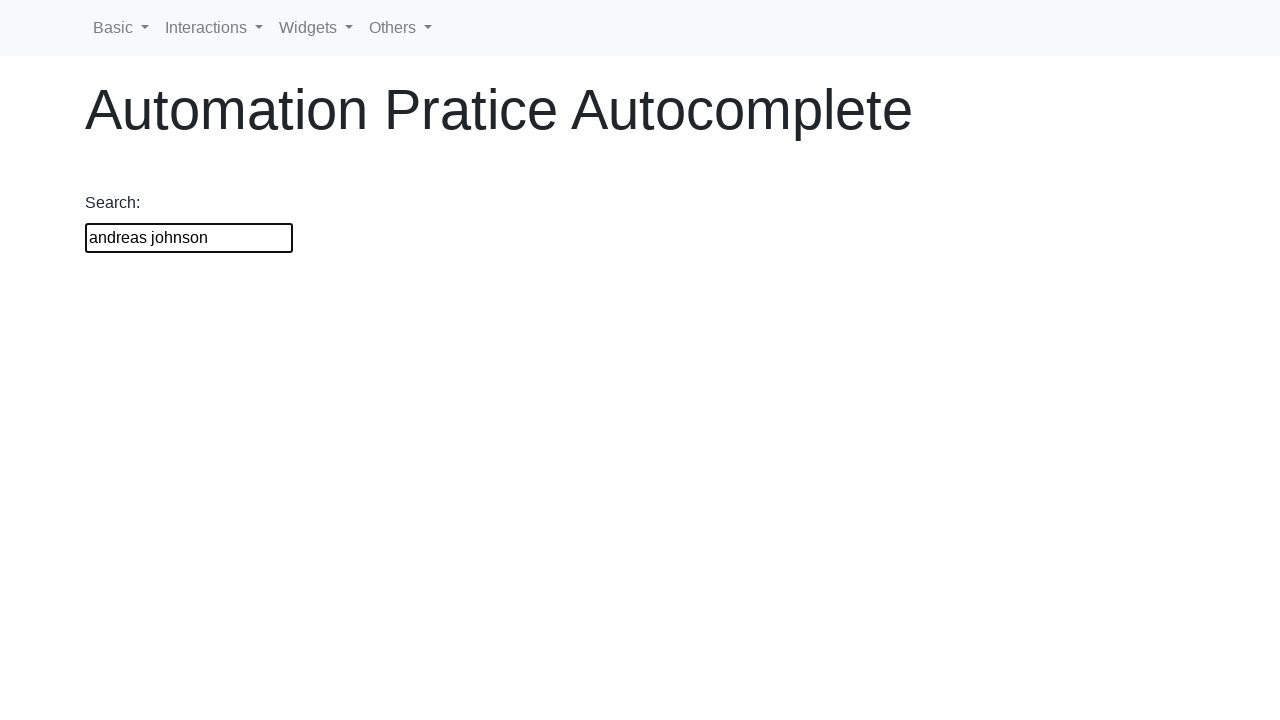

Retrieved search field value: 'andreas johnson'
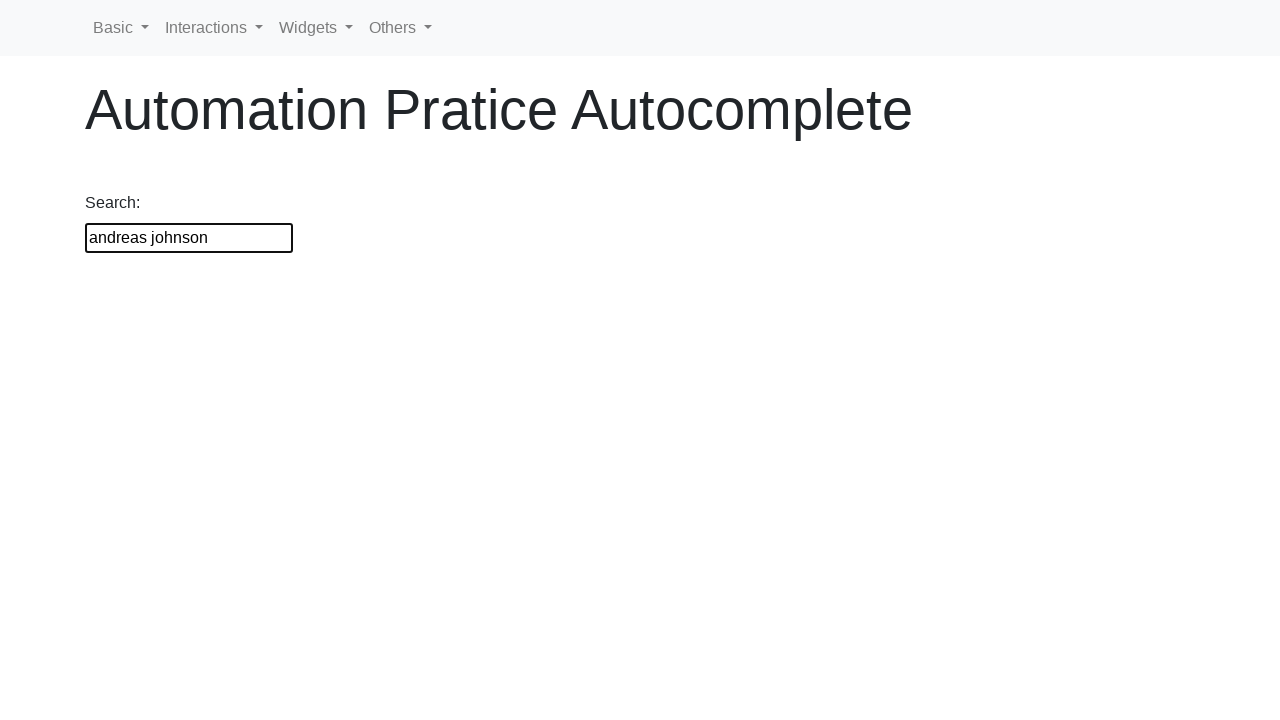

Verified search field contains selected suggestion 'andreas johnson' - assertion passed
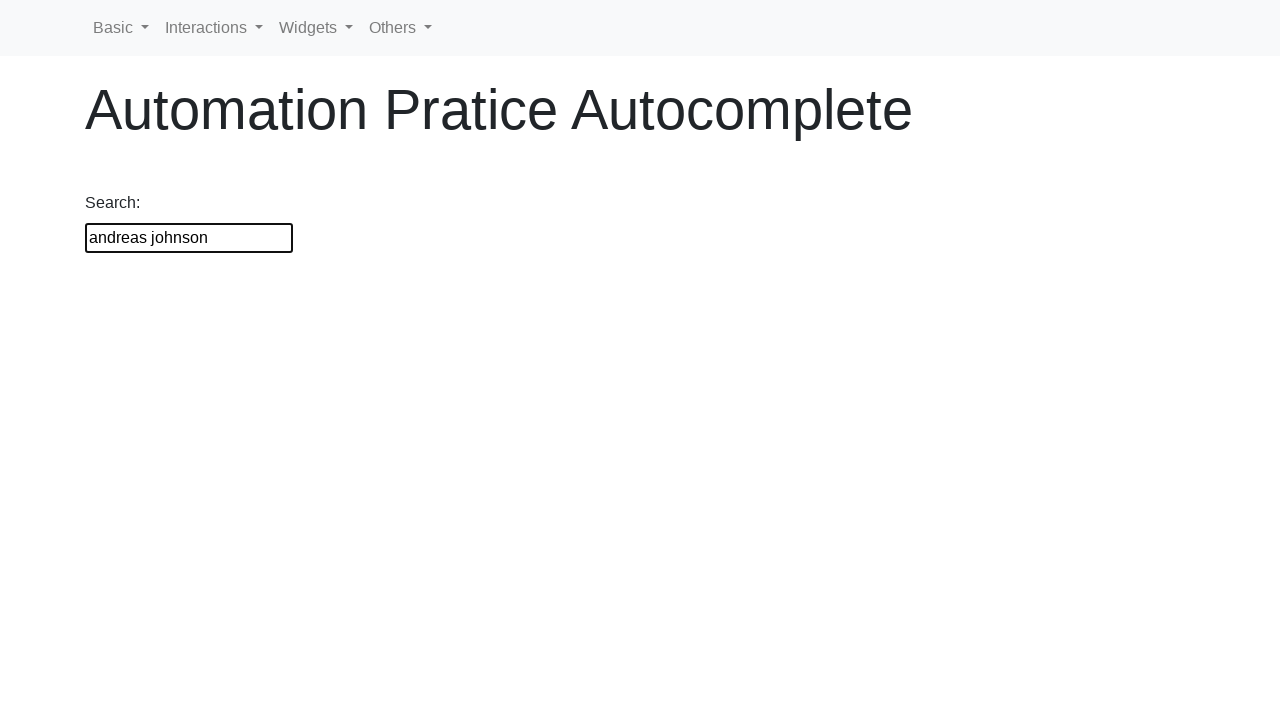

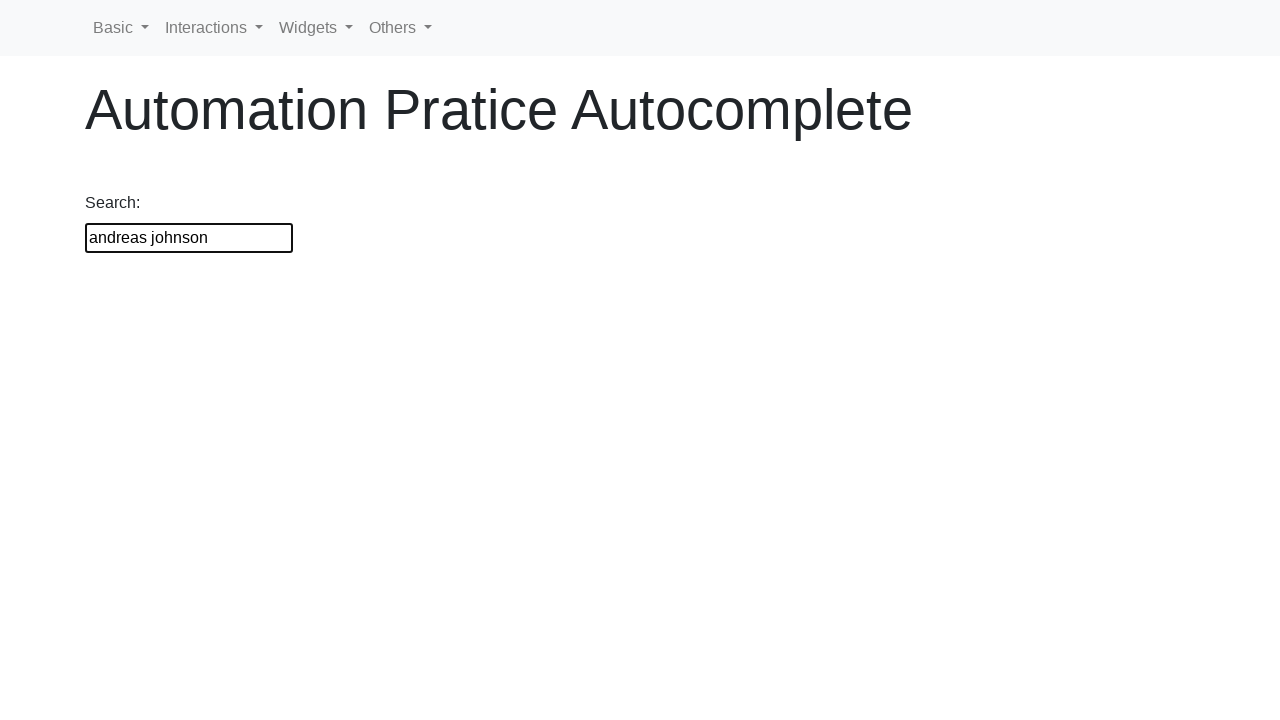